Tests JavaScript confirmation alert handling by clicking a button to trigger a confirmation dialog, accepting it, and verifying the result message is displayed correctly.

Starting URL: http://the-internet.herokuapp.com/javascript_alerts

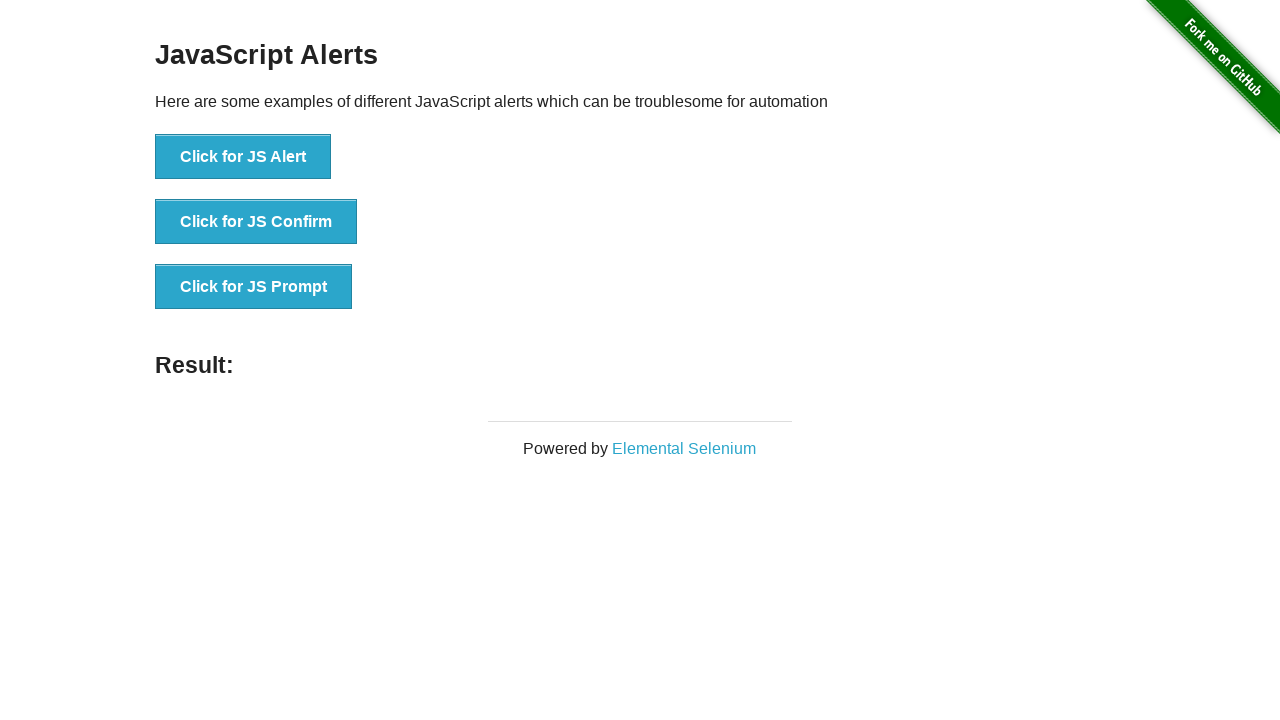

Clicked the second button to trigger JavaScript confirmation dialog at (256, 222) on .example li:nth-child(2) button
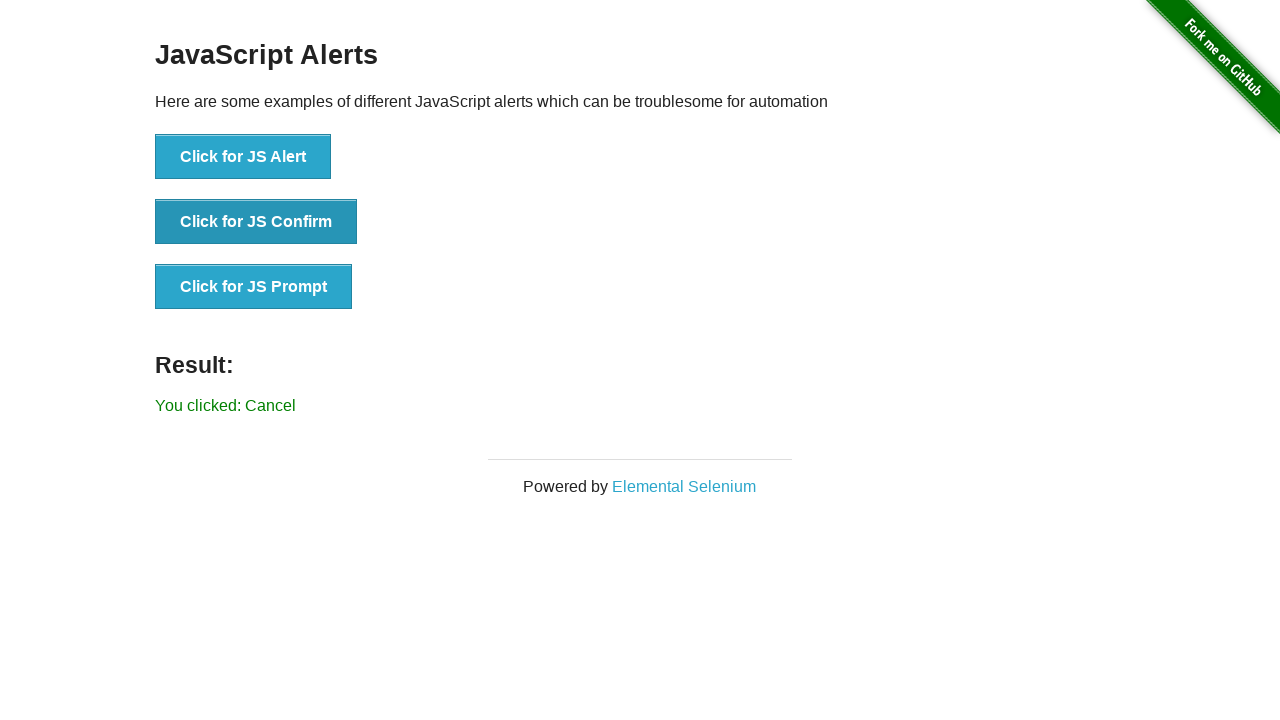

Set up dialog handler to accept confirmation dialogs
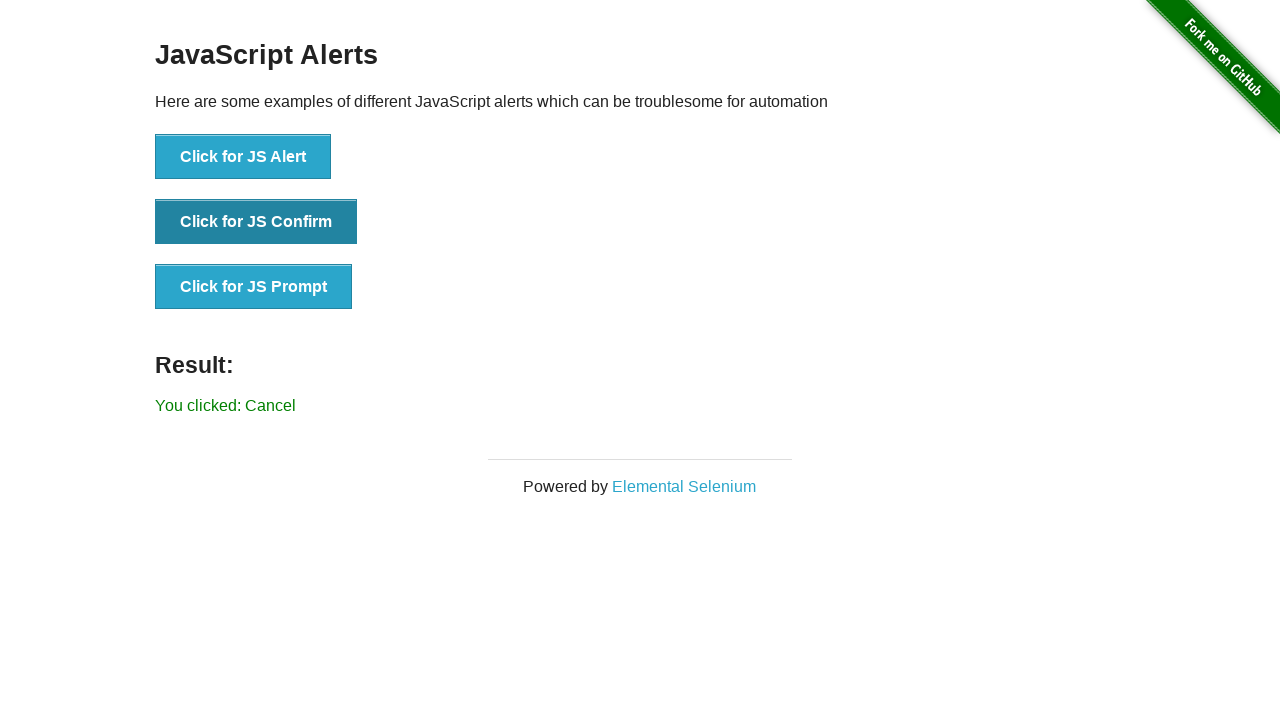

Clicked the second button again to trigger confirmation dialog with handler in place at (256, 222) on .example li:nth-child(2) button
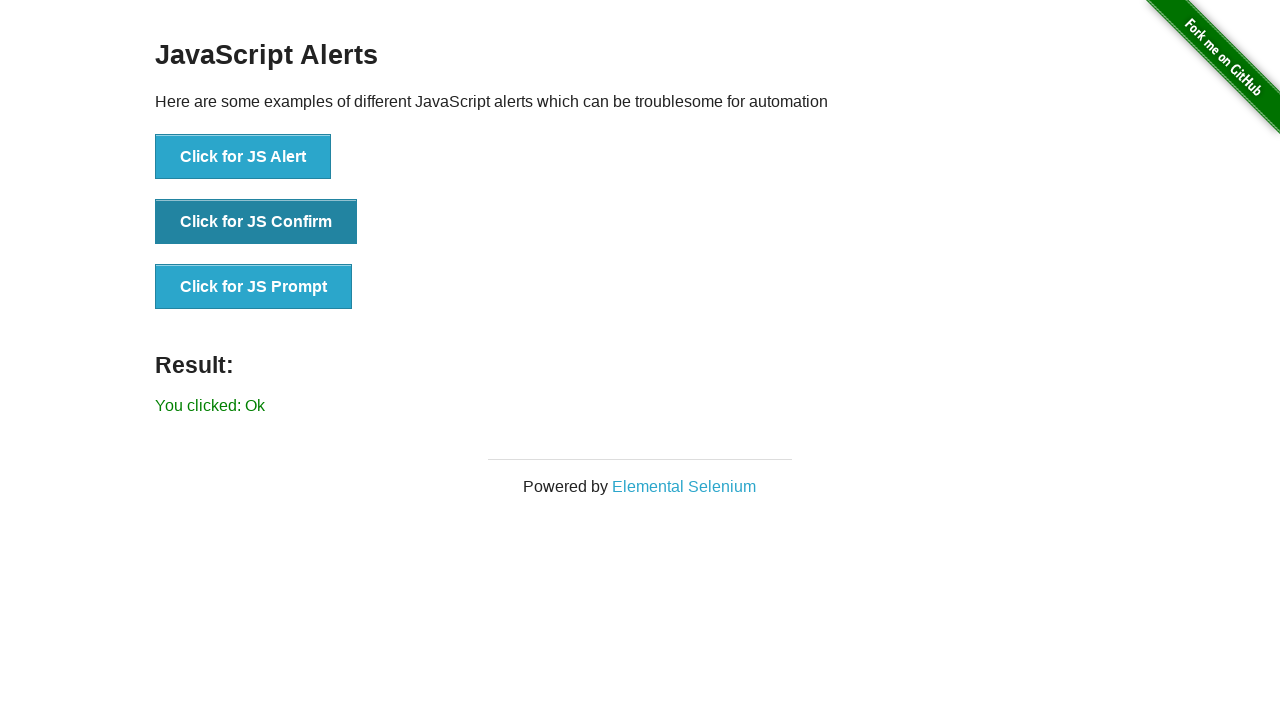

Waited for result message element to appear
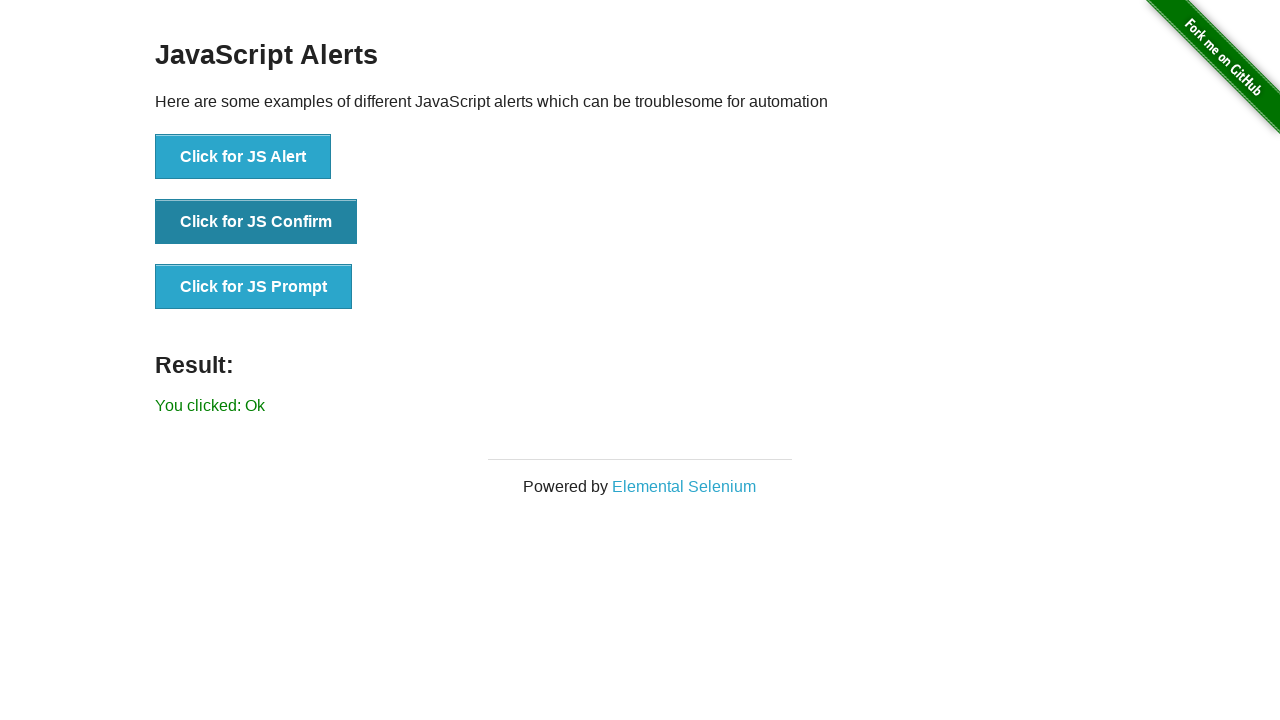

Retrieved result text: 'You clicked: Ok'
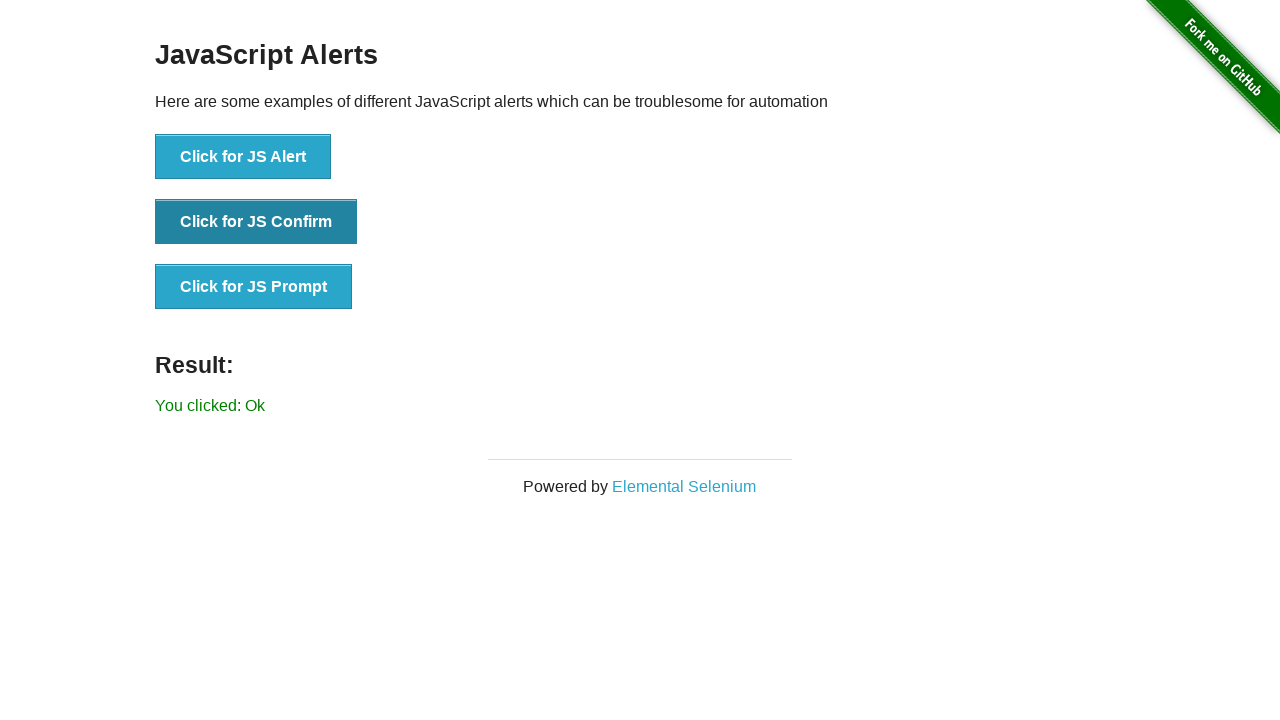

Verified result text matches expected message 'You clicked: Ok'
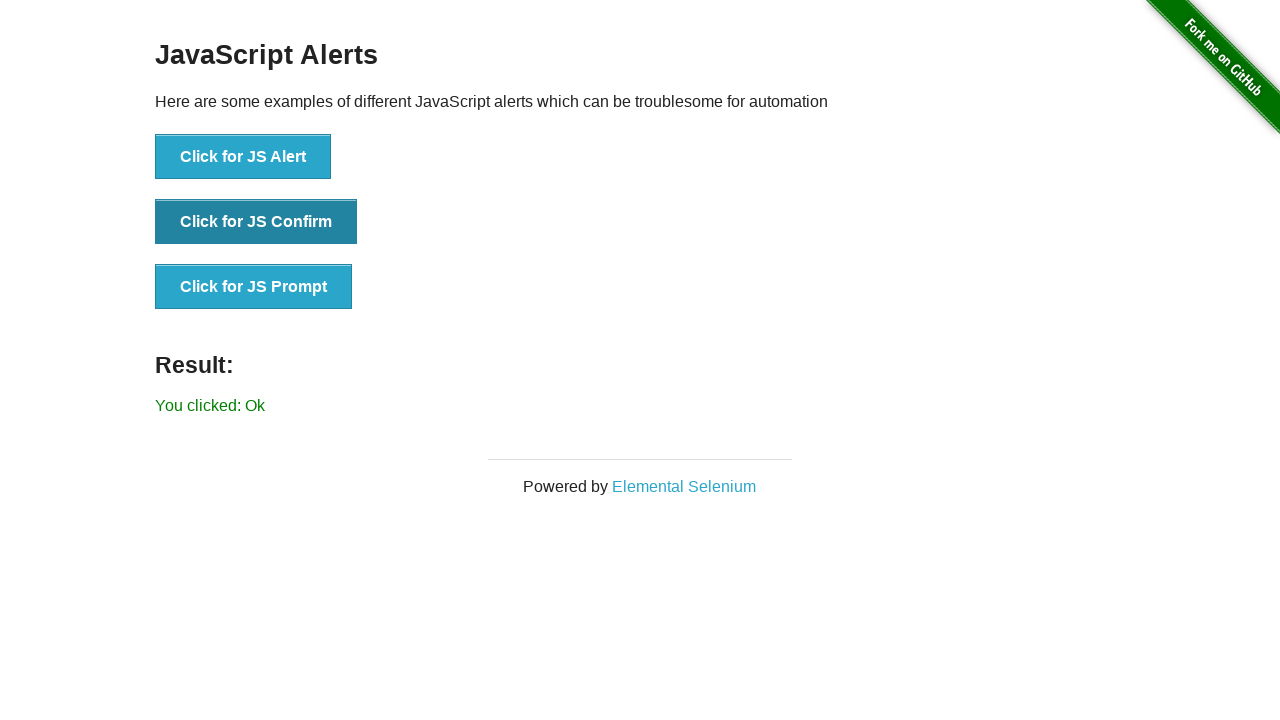

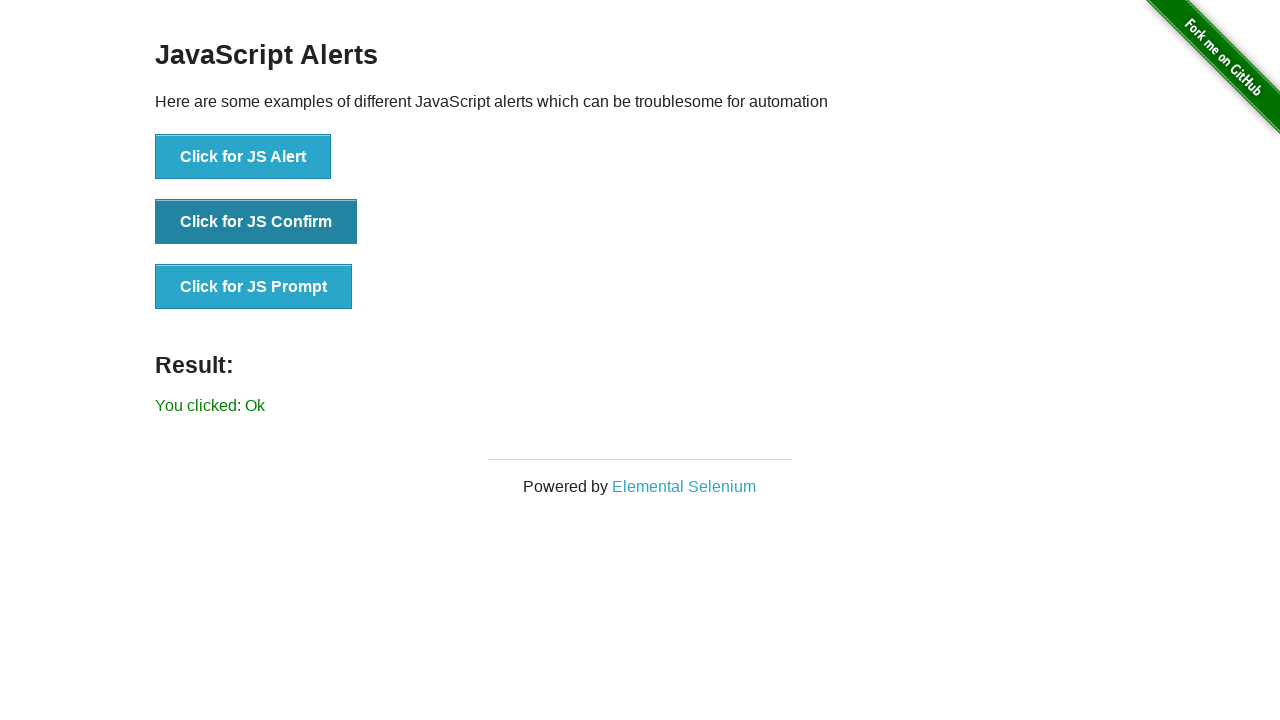